Tests that the currently applied filter link is highlighted with 'selected' class

Starting URL: https://demo.playwright.dev/todomvc

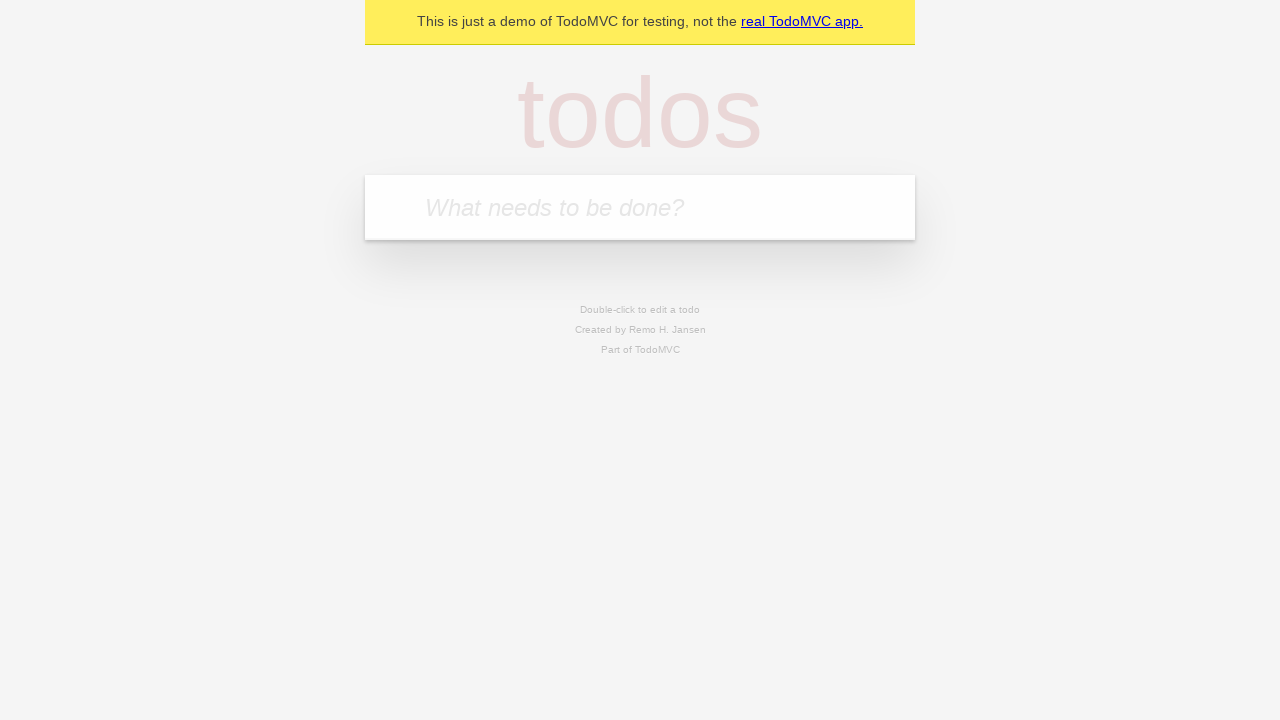

Filled todo input with 'buy some cheese' on internal:attr=[placeholder="What needs to be done?"i]
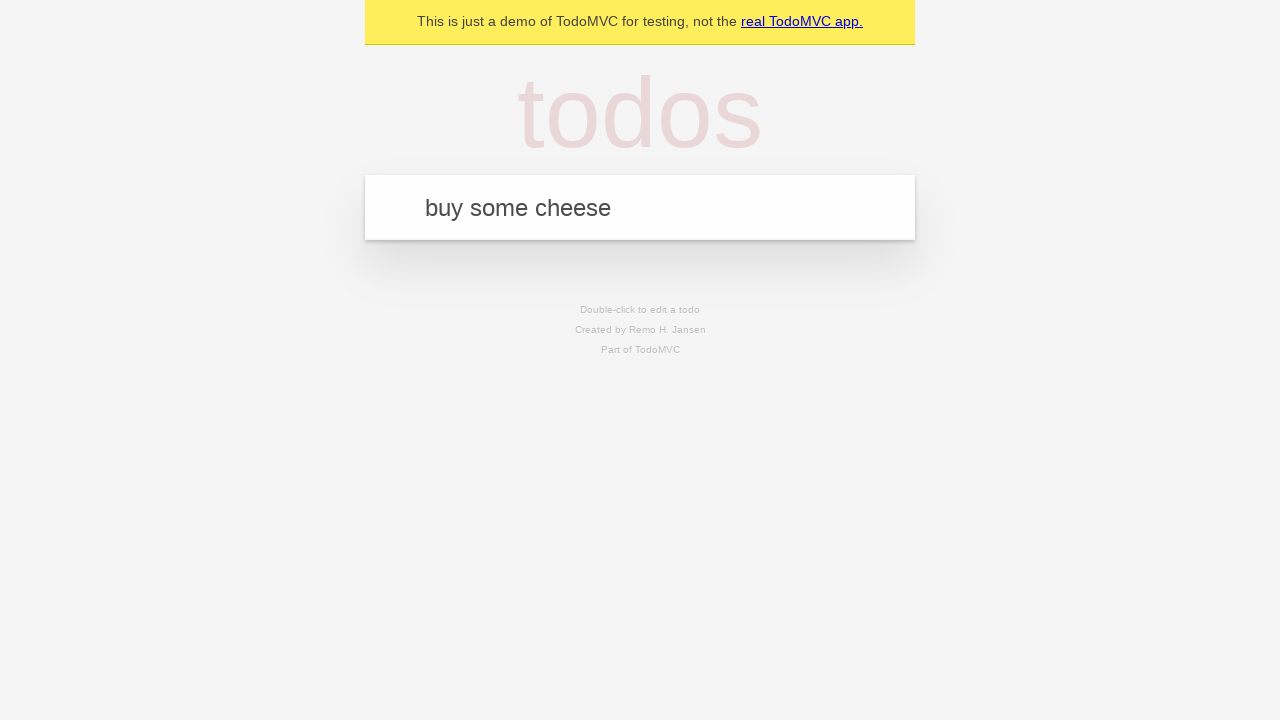

Pressed Enter to create todo 'buy some cheese' on internal:attr=[placeholder="What needs to be done?"i]
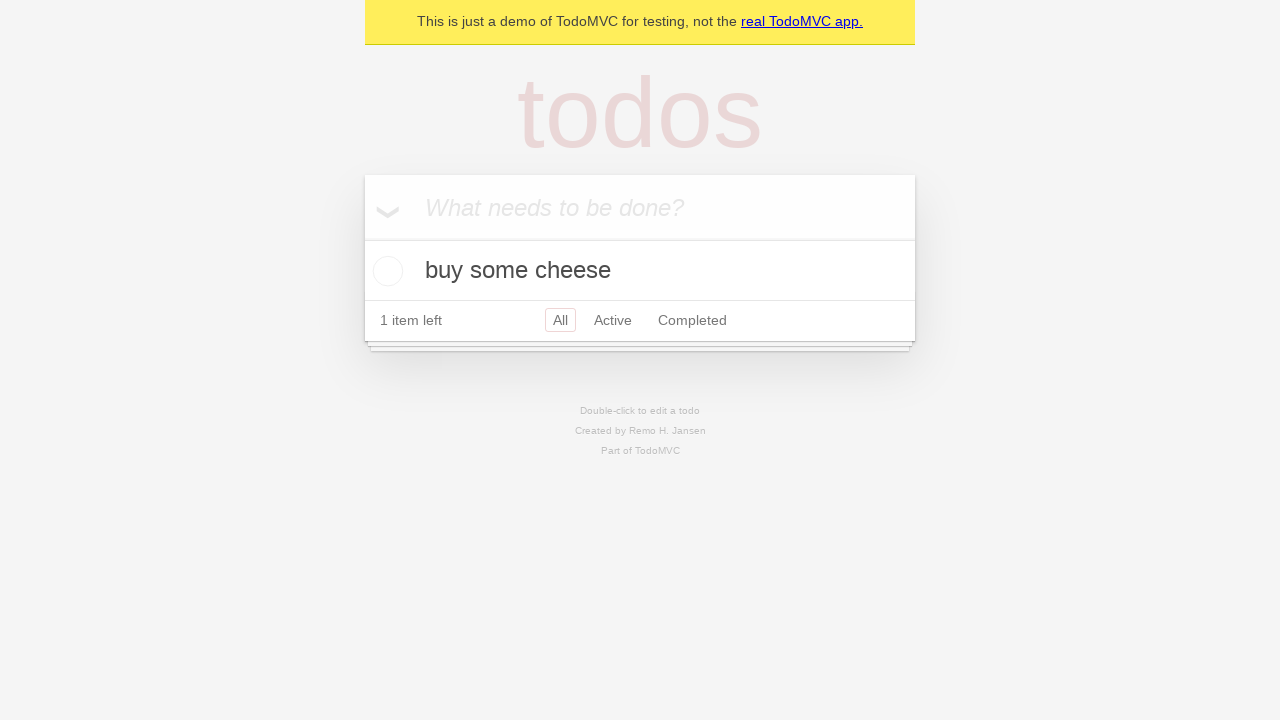

Filled todo input with 'feed the cat' on internal:attr=[placeholder="What needs to be done?"i]
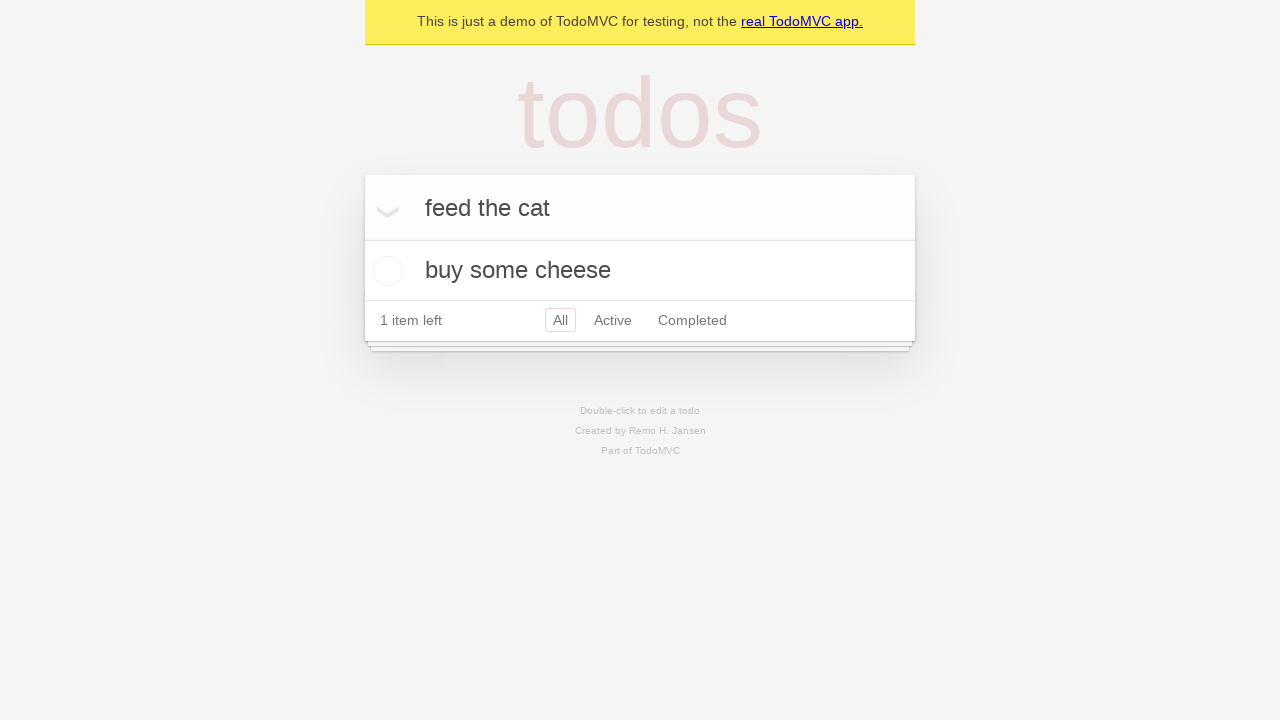

Pressed Enter to create todo 'feed the cat' on internal:attr=[placeholder="What needs to be done?"i]
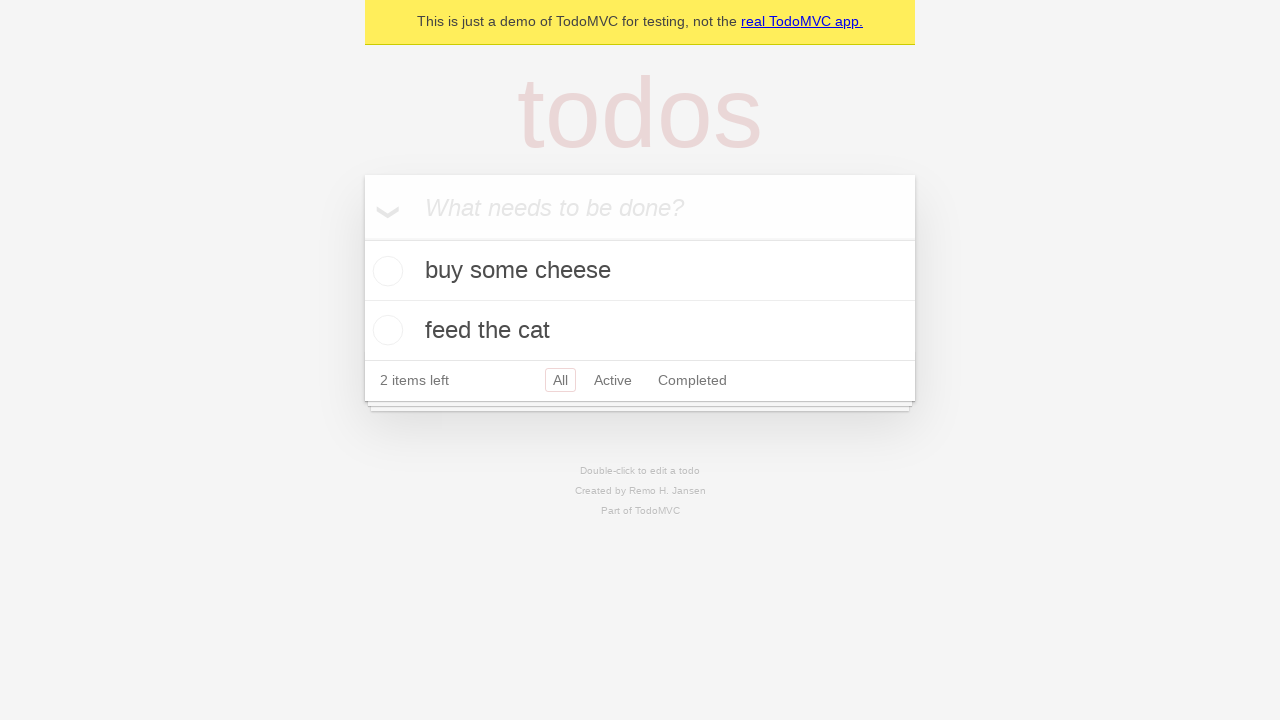

Filled todo input with 'book a doctors appointment' on internal:attr=[placeholder="What needs to be done?"i]
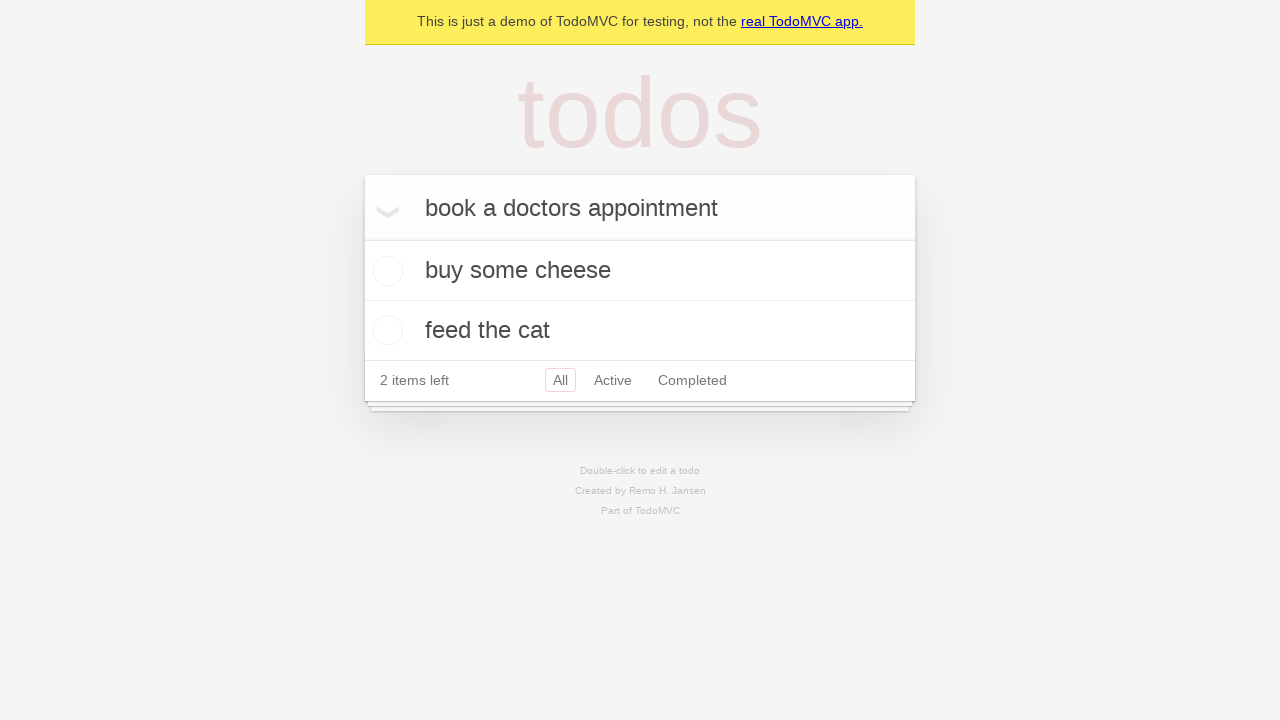

Pressed Enter to create todo 'book a doctors appointment' on internal:attr=[placeholder="What needs to be done?"i]
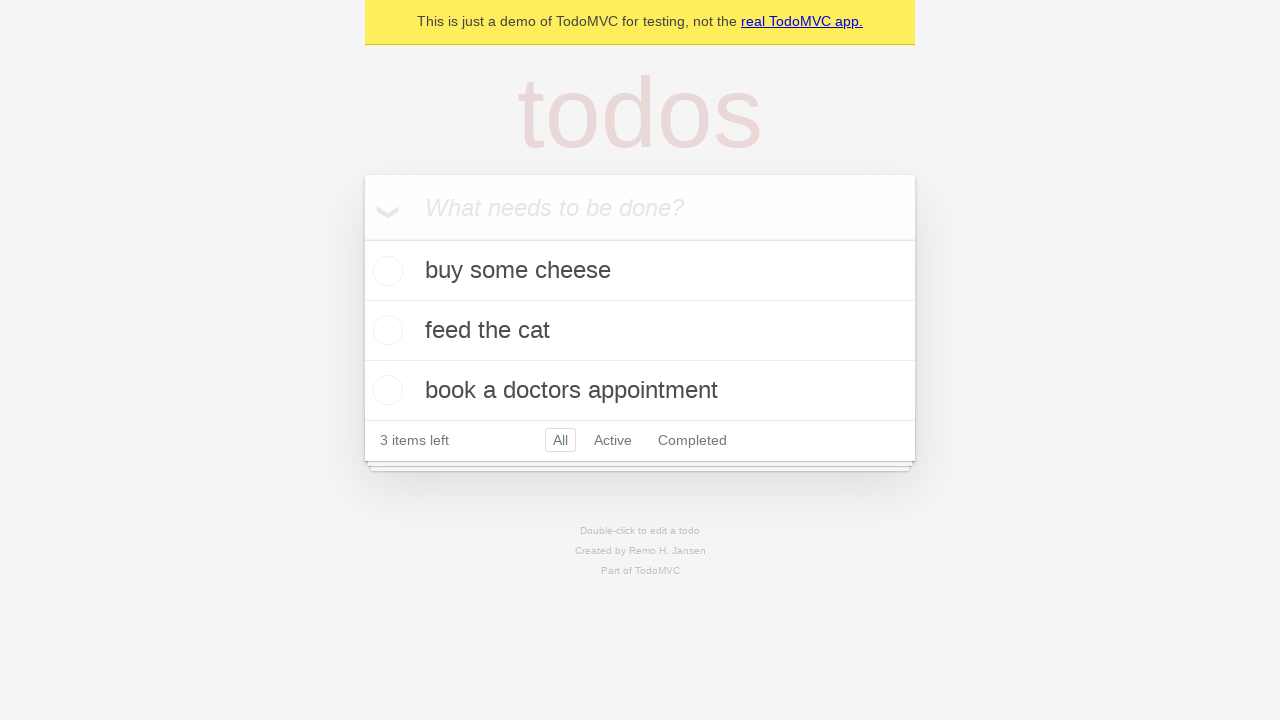

Clicked Active filter link at (613, 440) on internal:role=link[name="Active"i]
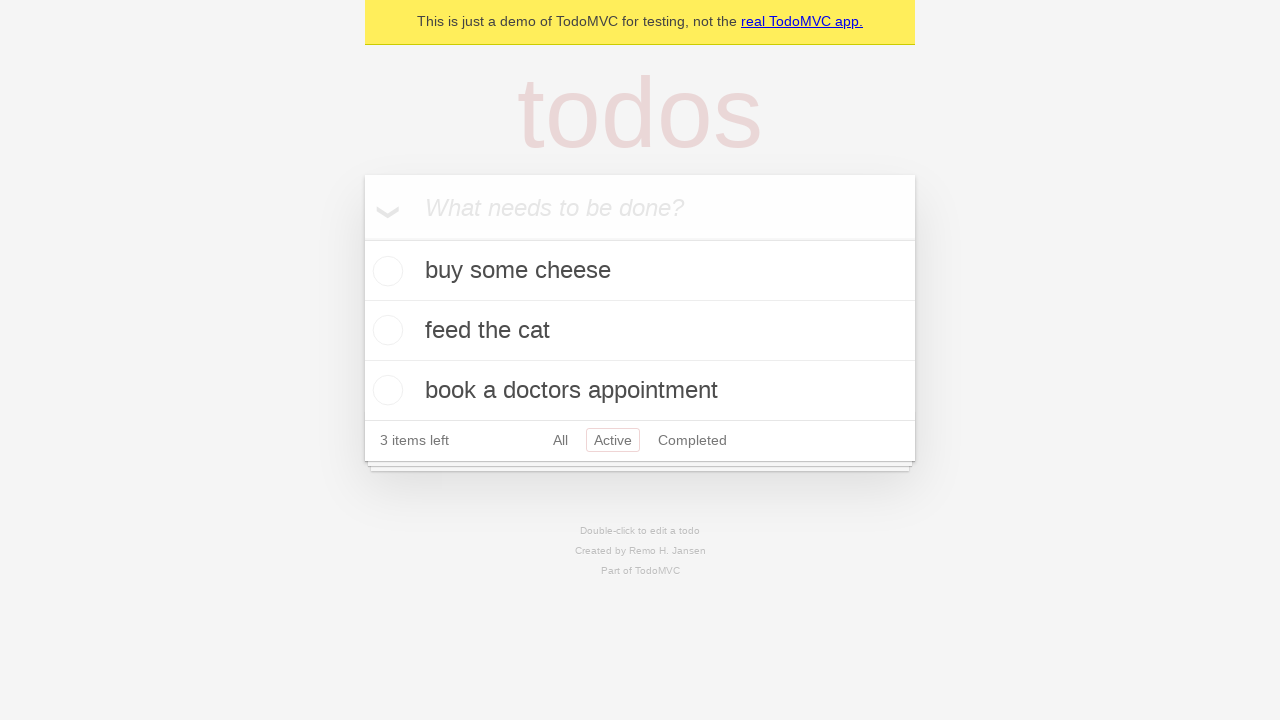

Waited for Active filter to apply
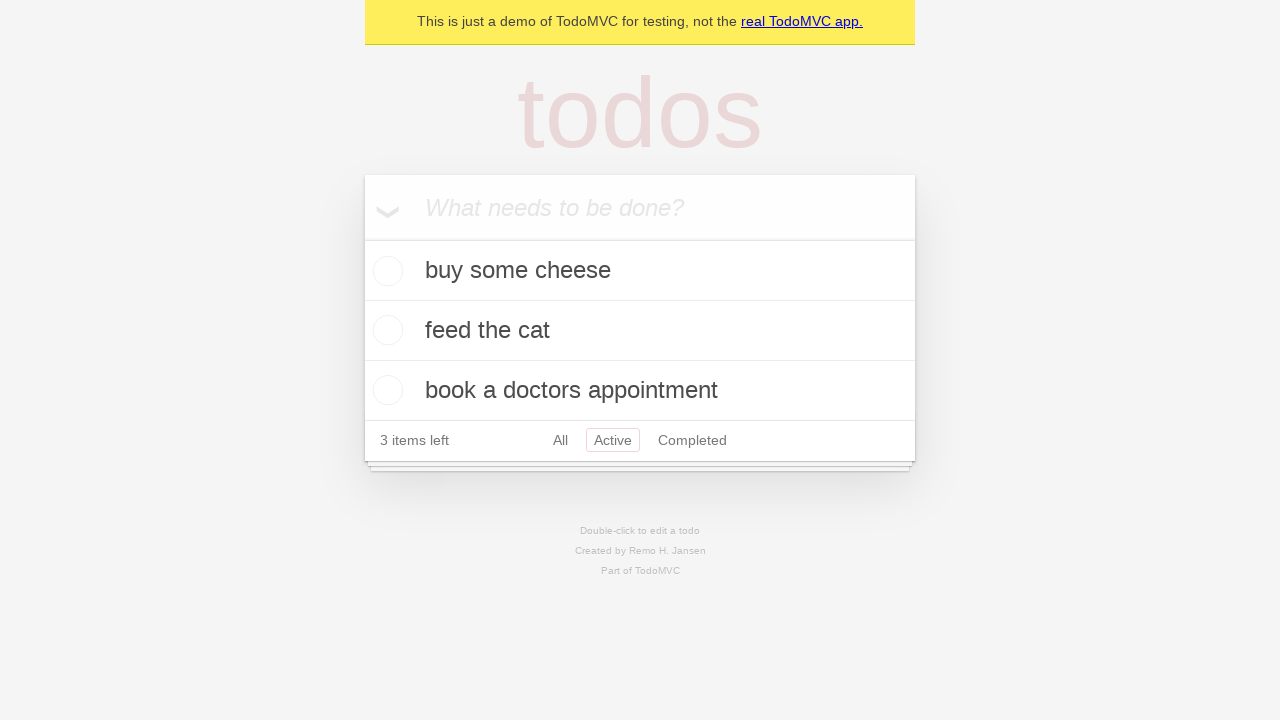

Clicked Completed filter link at (692, 440) on internal:role=link[name="Completed"i]
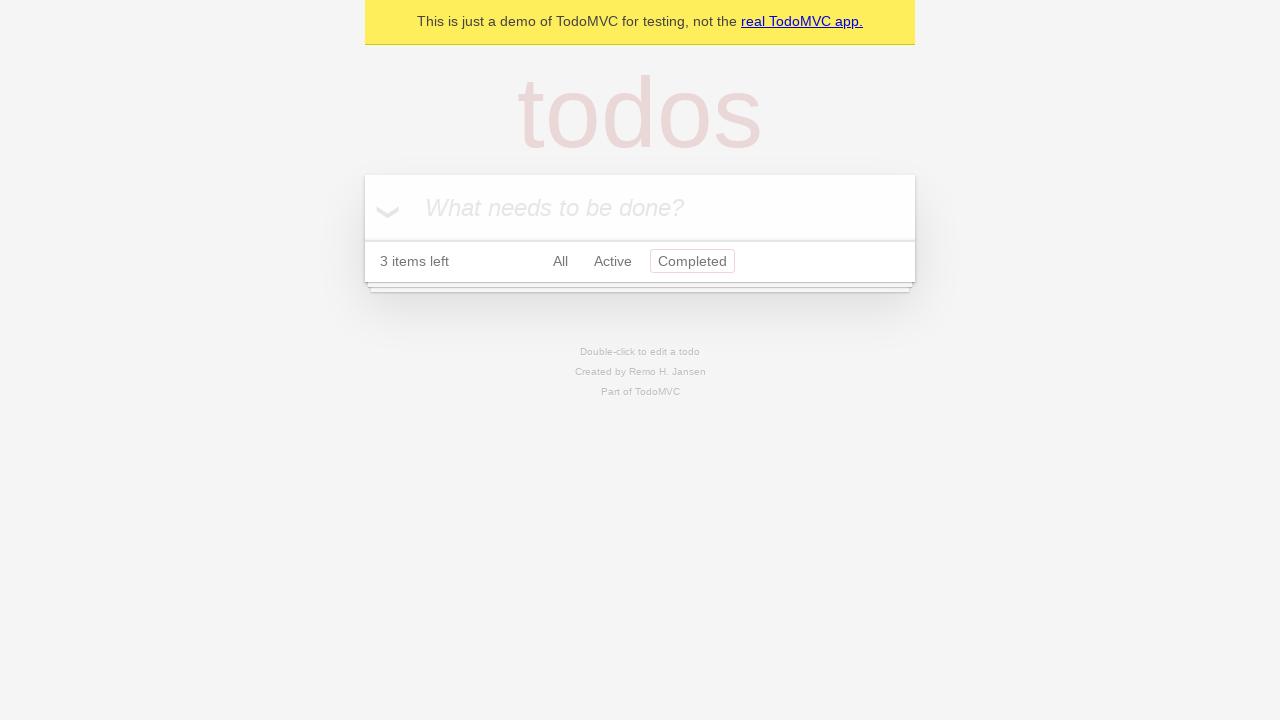

Waited for Completed filter to apply
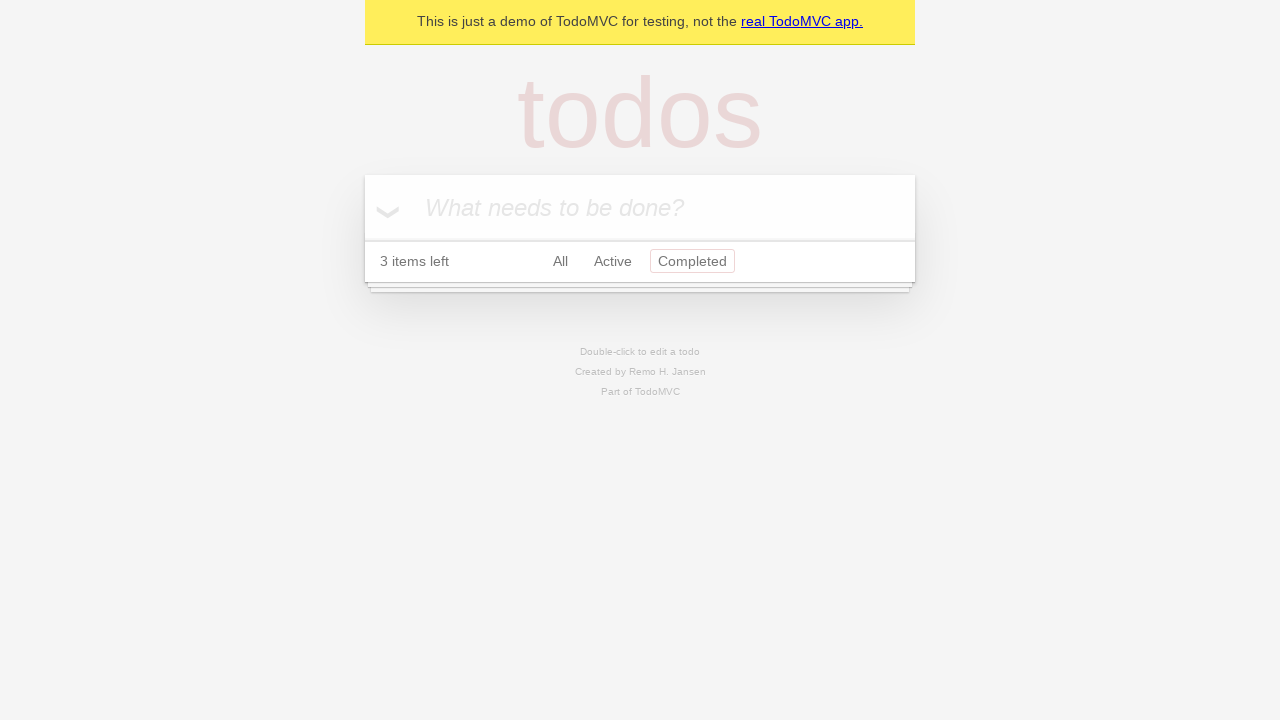

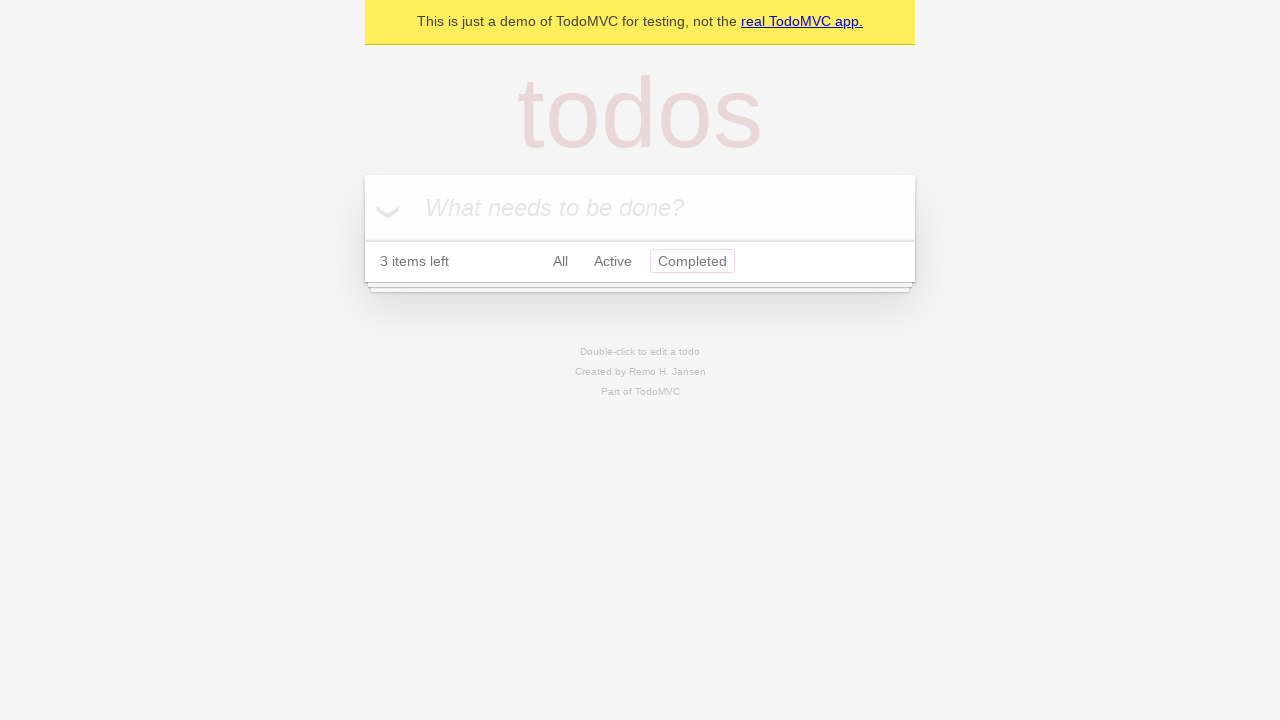